Tests locator caching and reuse by adding multiple todos, marking one complete, and clearing completed items

Starting URL: https://demo.playwright.dev/todomvc/

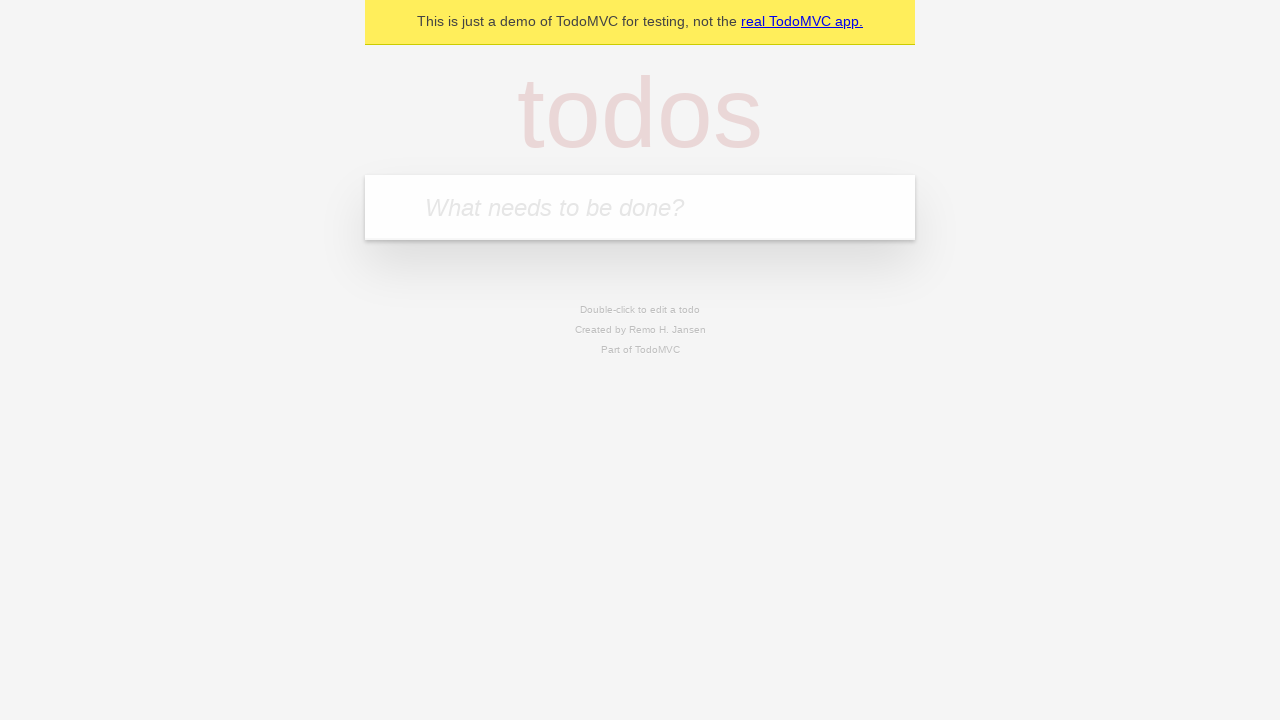

Cached locator for todo input field
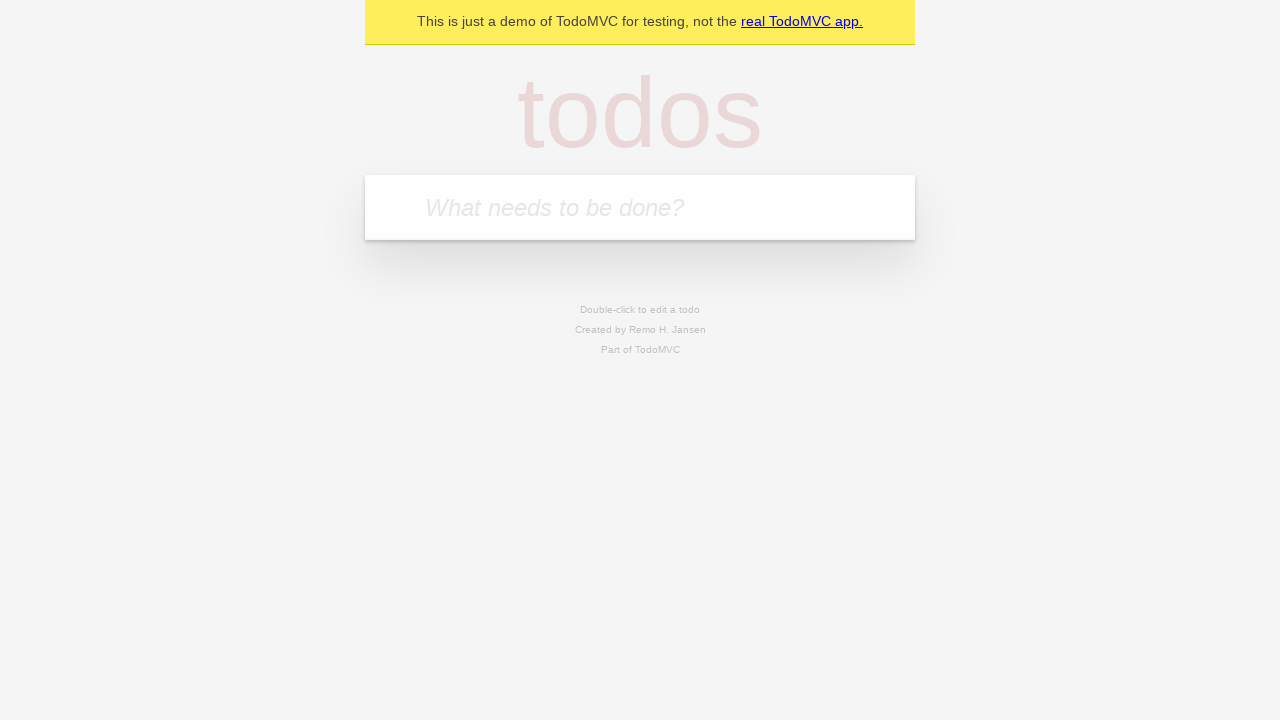

Cached locator for todo list
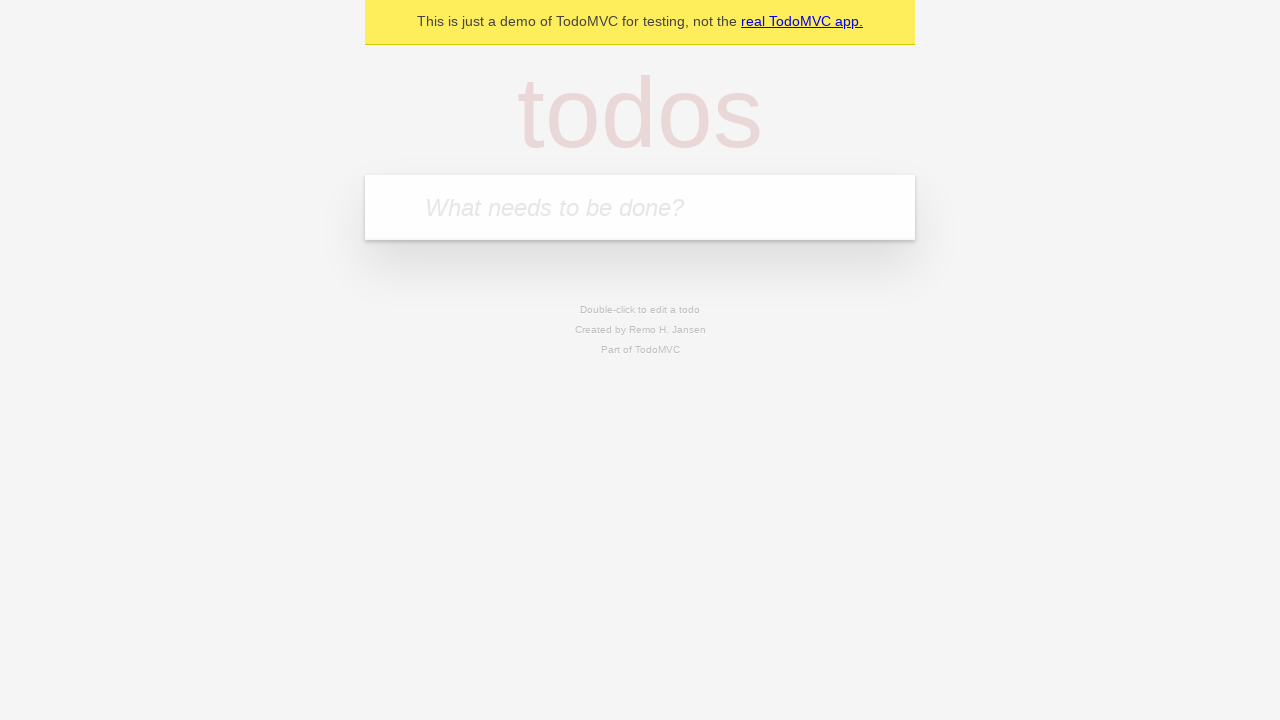

Filled input with 'First task' on internal:role=textbox[name="What needs to be done?"i]
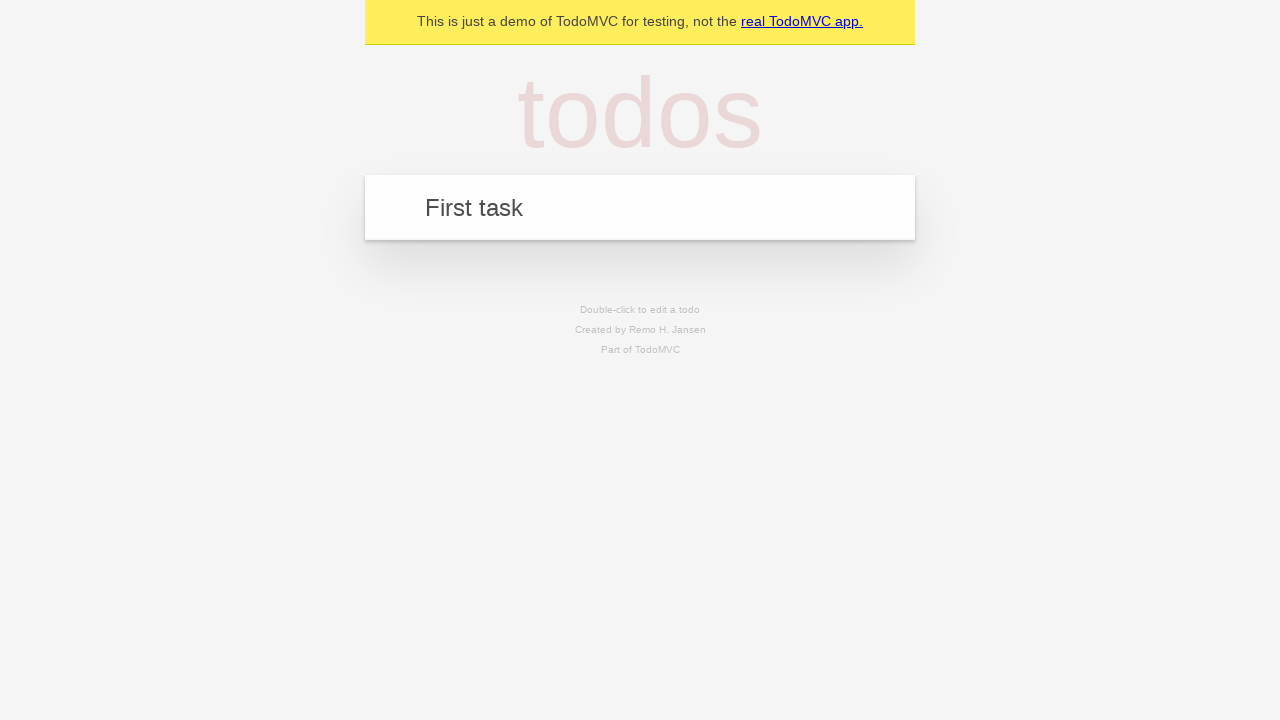

Pressed Enter to add first task on internal:role=textbox[name="What needs to be done?"i]
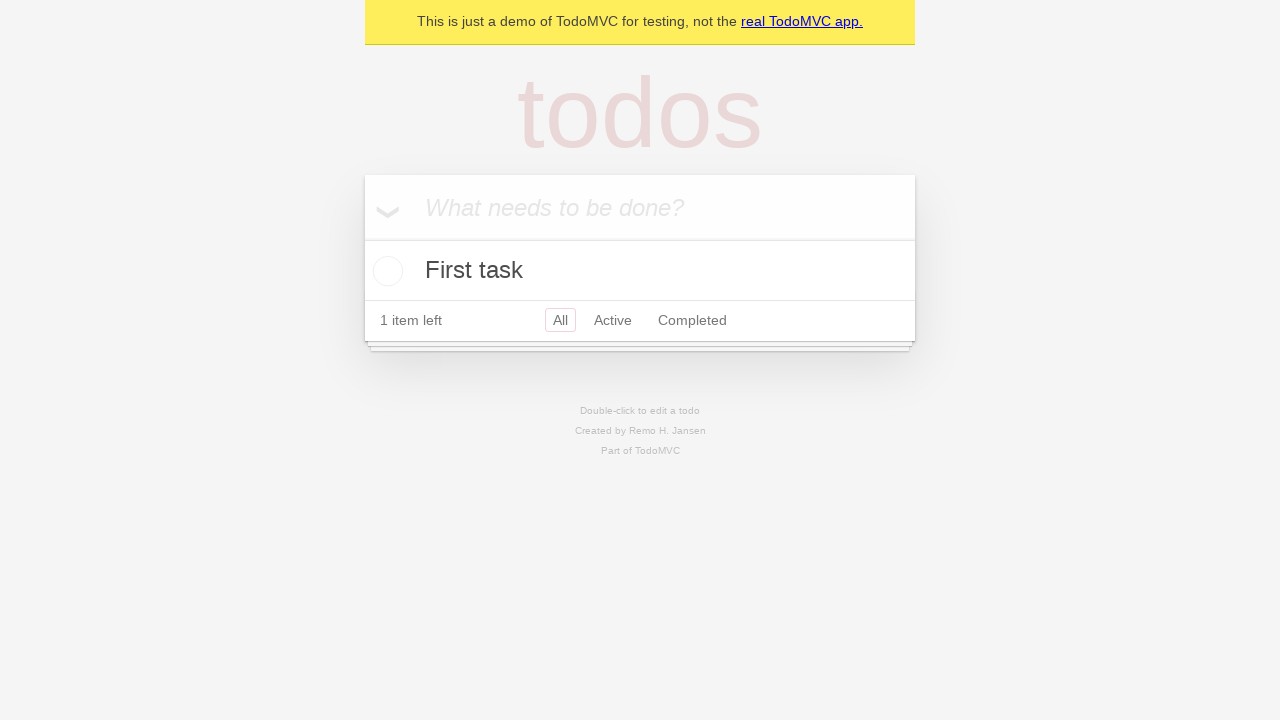

Filled input with 'Second task' on internal:role=textbox[name="What needs to be done?"i]
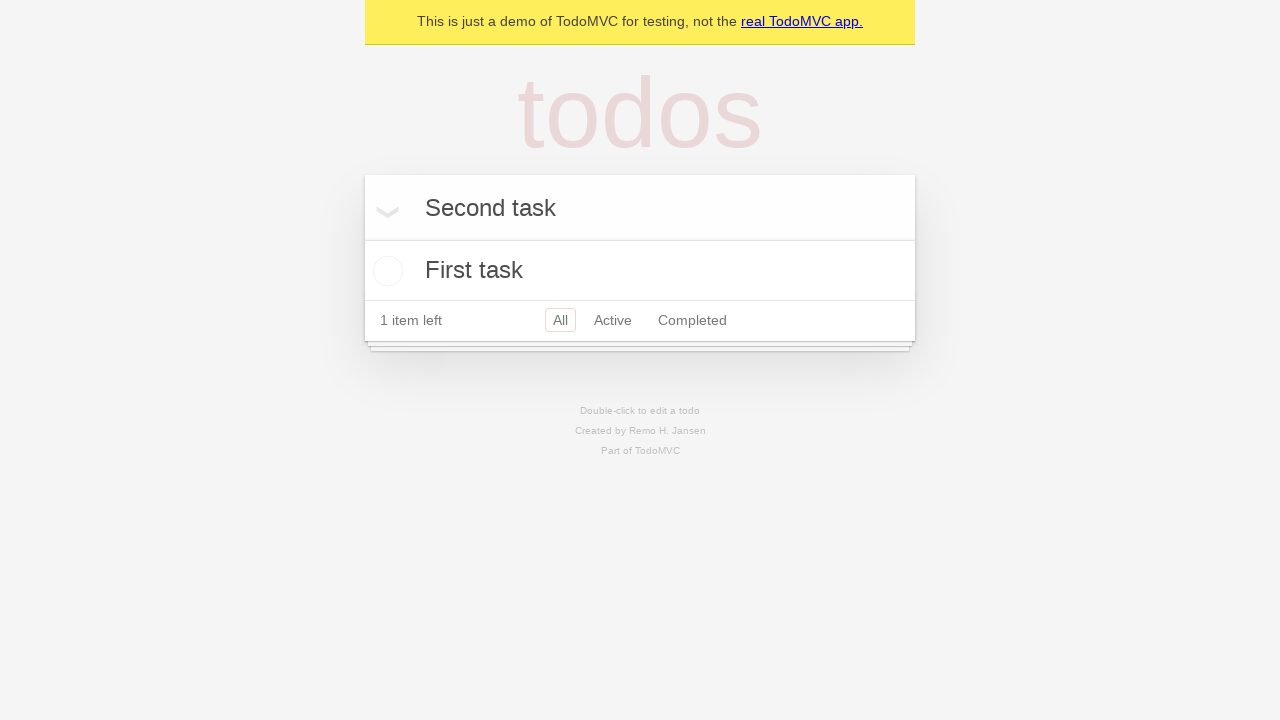

Pressed Enter to add second task on internal:role=textbox[name="What needs to be done?"i]
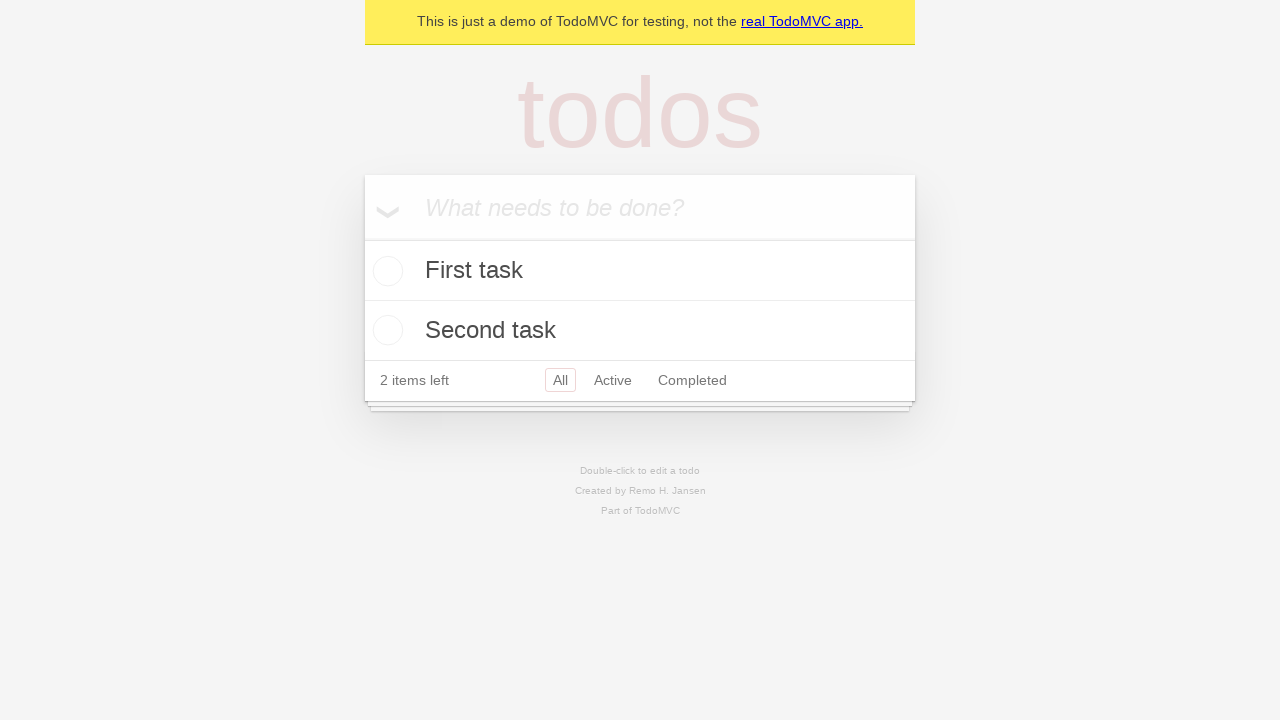

Filled input with 'Third task' on internal:role=textbox[name="What needs to be done?"i]
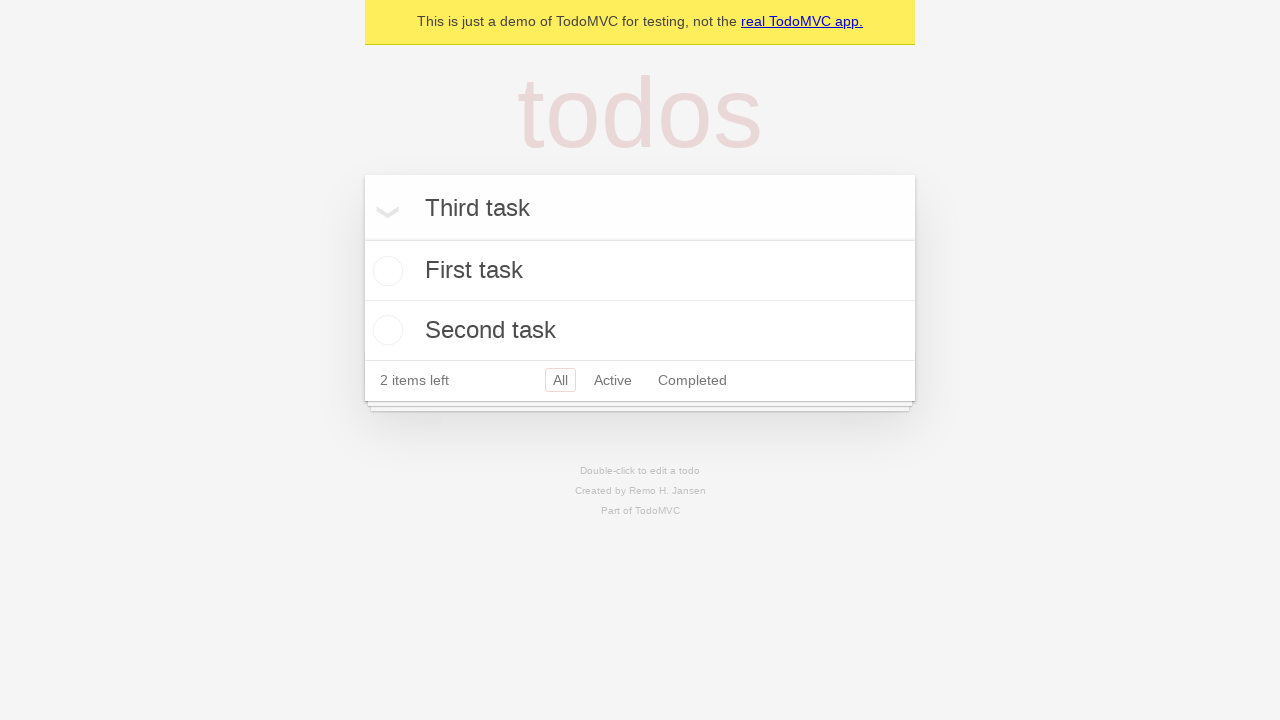

Pressed Enter to add third task on internal:role=textbox[name="What needs to be done?"i]
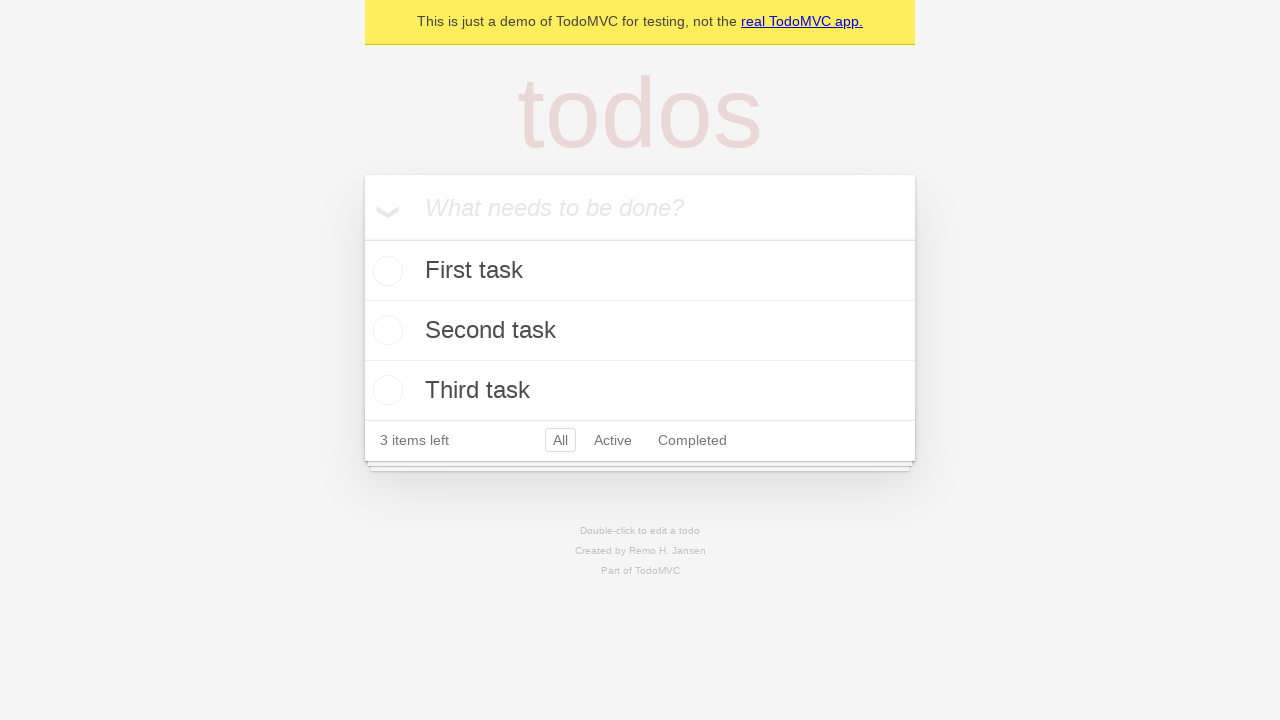

Verified third todo item is visible
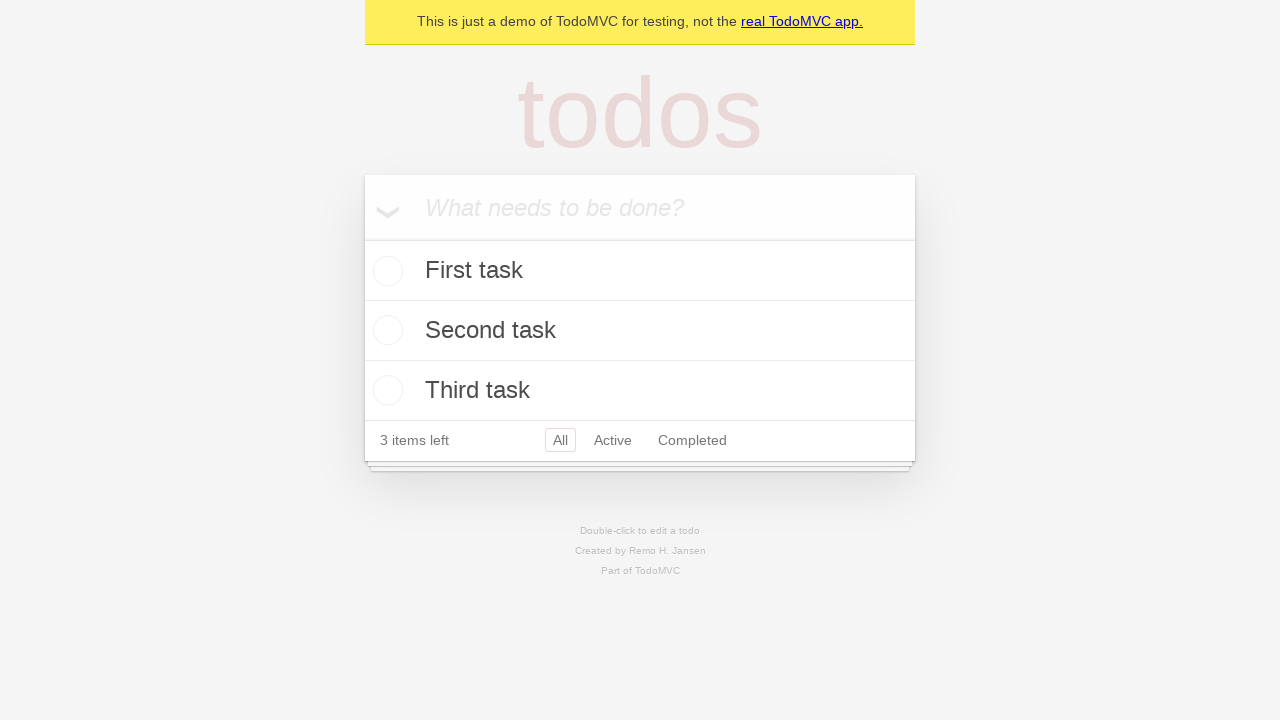

Marked first task as completed by checking its checkbox at (385, 271) on .todo-list >> li >> nth=0 >> input[type='checkbox']
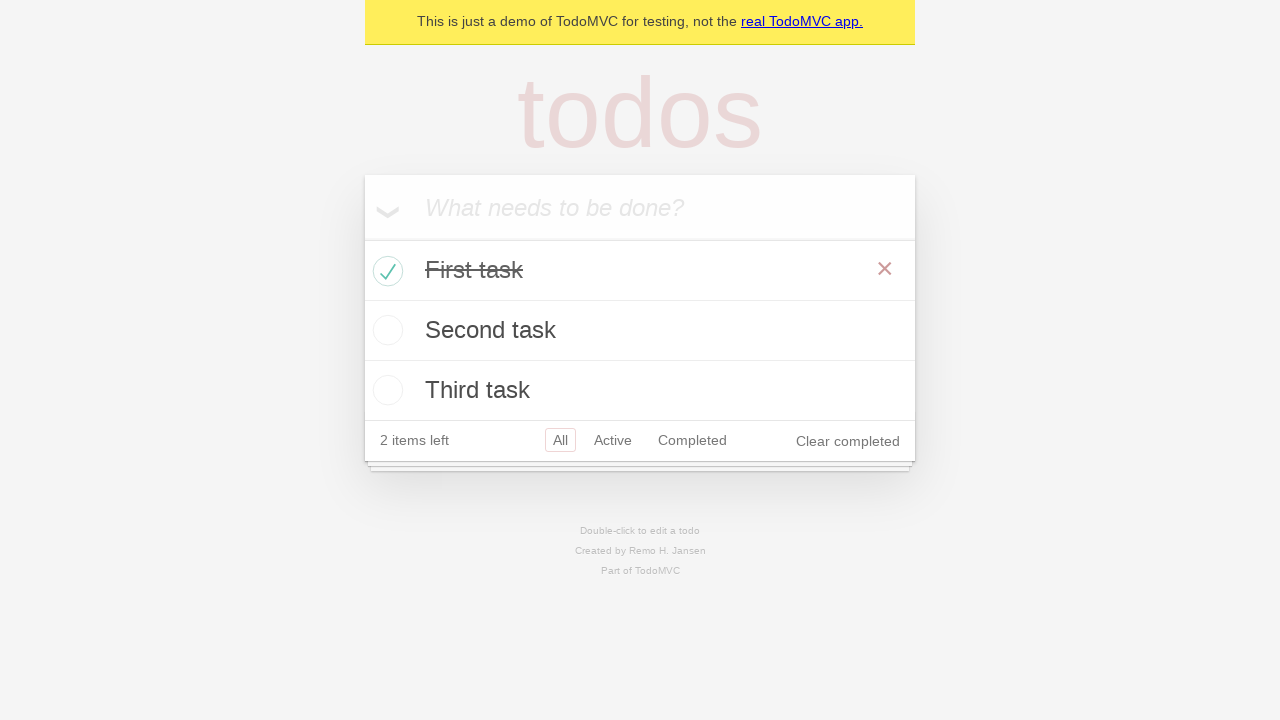

Clicked 'Clear completed' button to remove completed tasks at (848, 441) on internal:role=button[name="Clear completed"i]
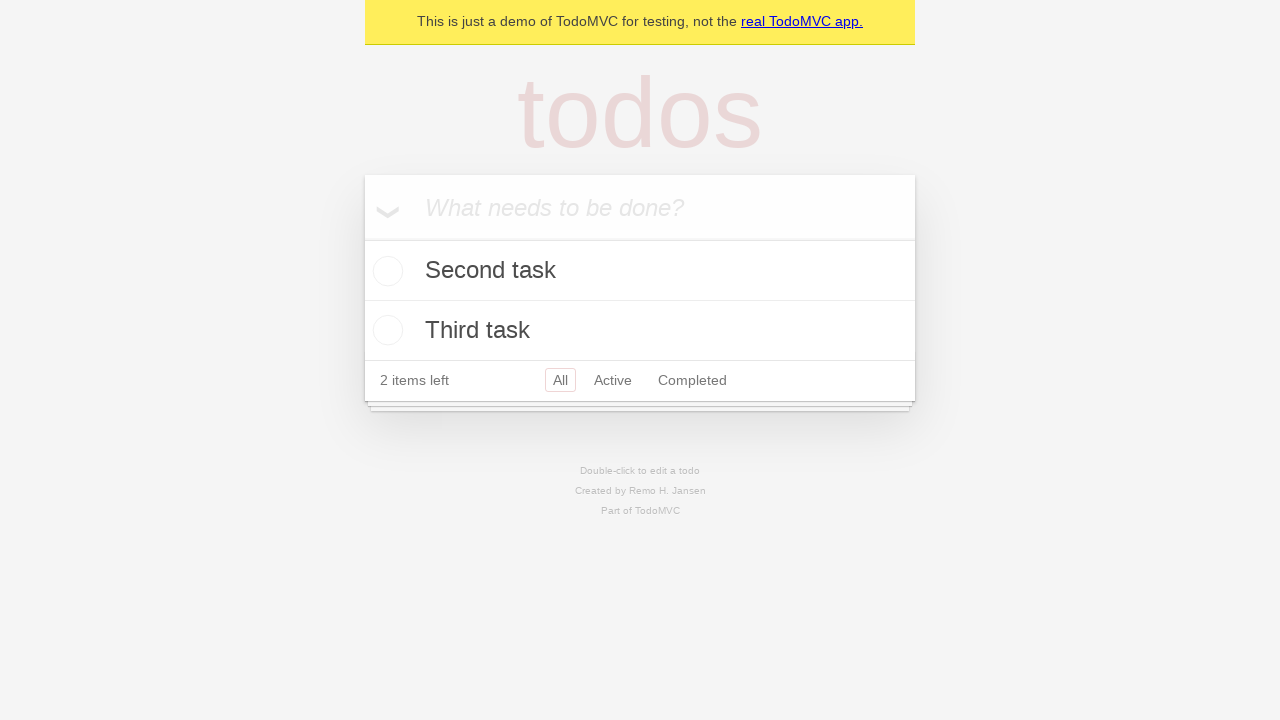

Waited 500ms for DOM to update after clearing completed items
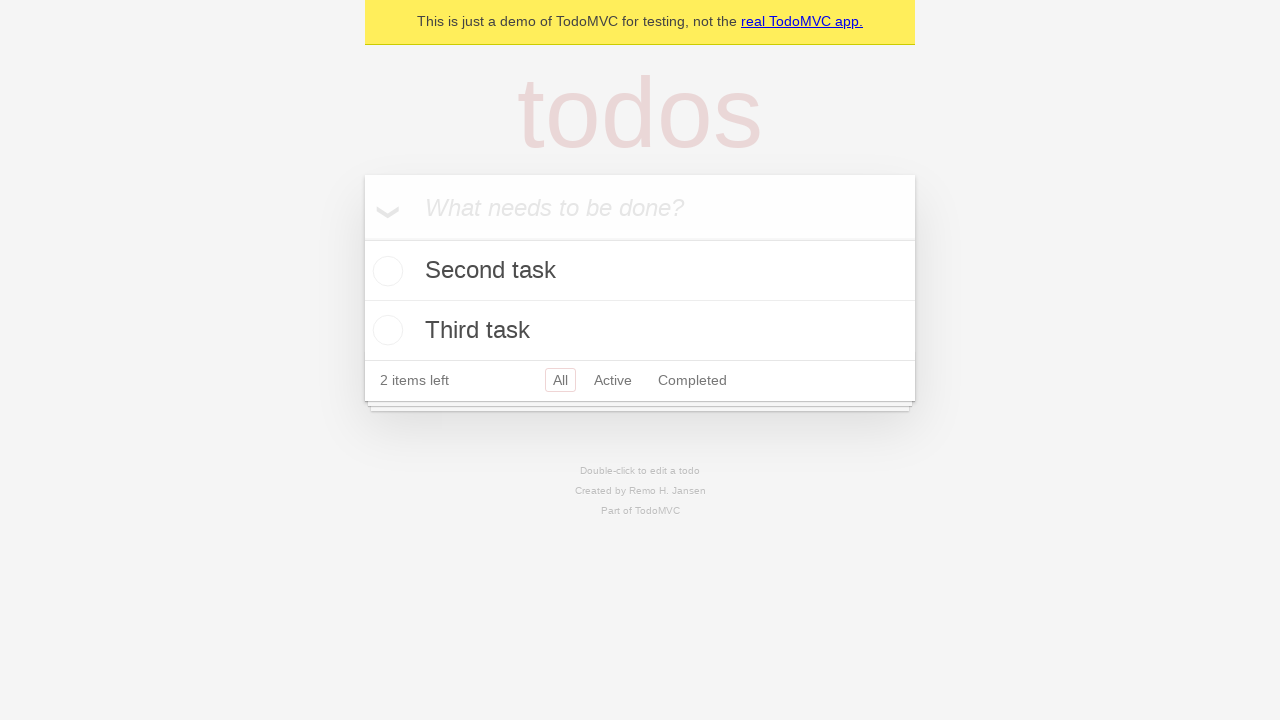

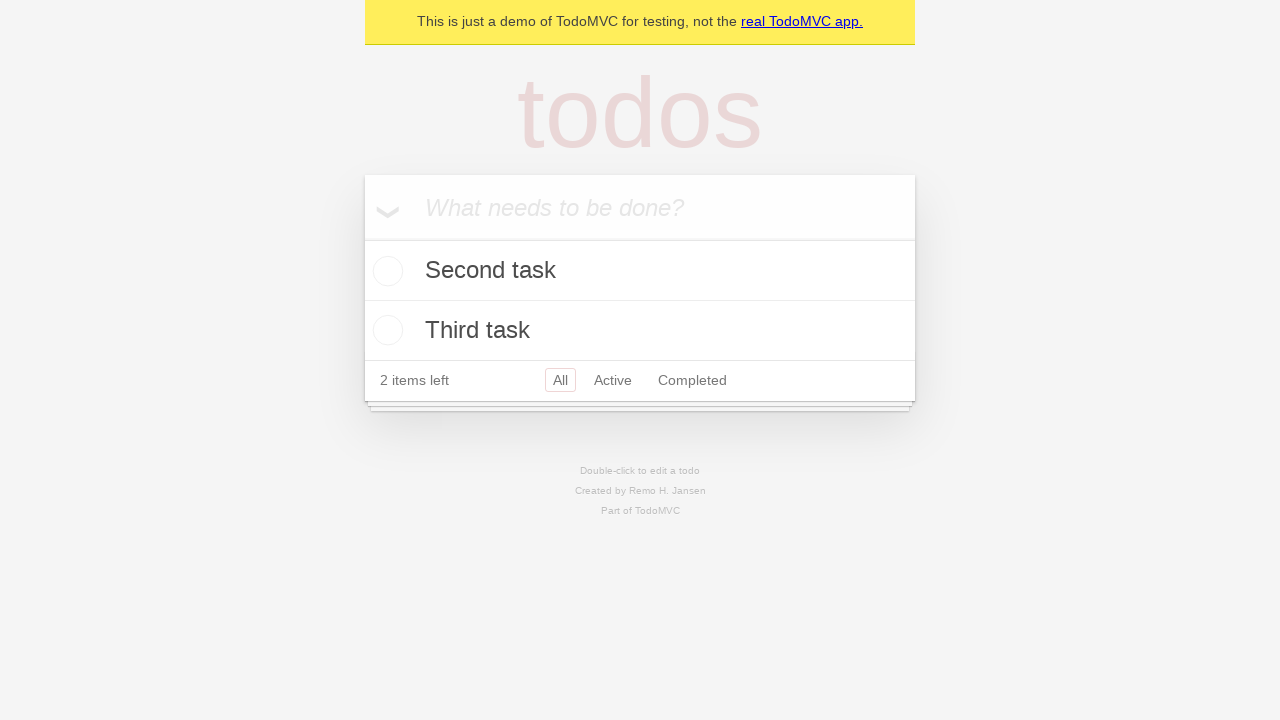